Tests the selectable list functionality by clicking on a random item from the vertical list and verifying it becomes active

Starting URL: https://demoqa.com/selectable

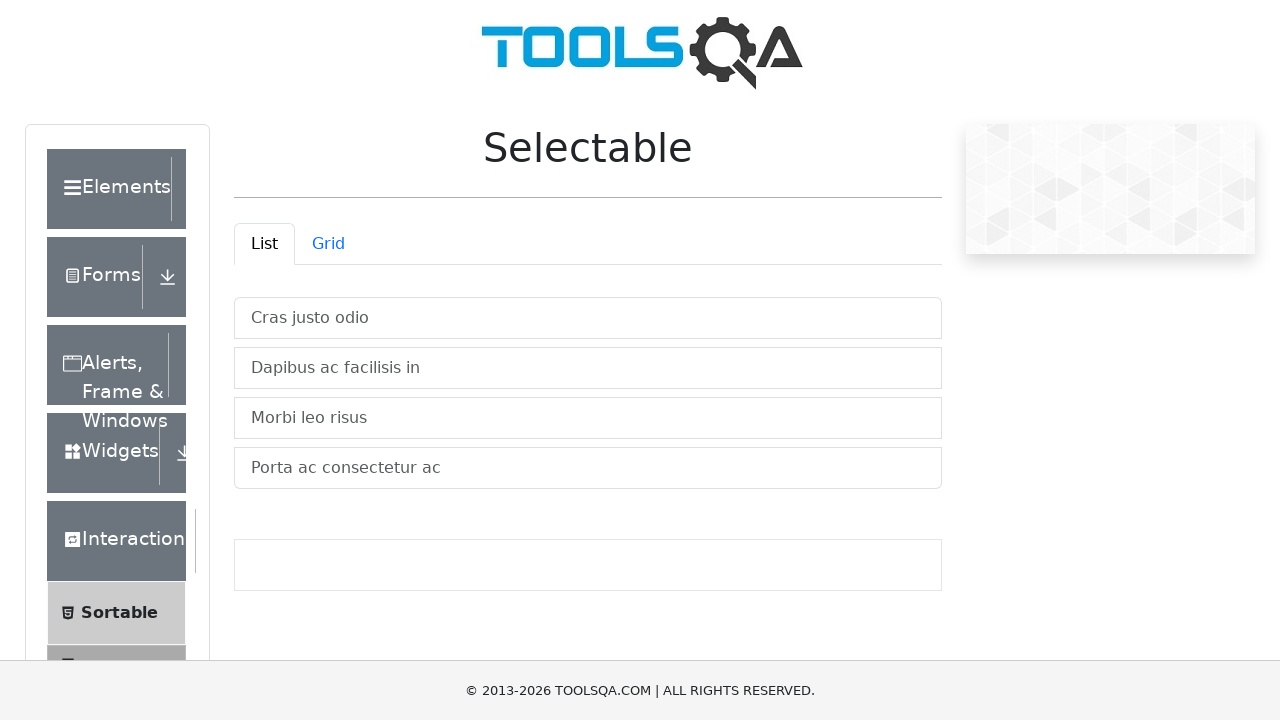

Navigated to https://demoqa.com/selectable
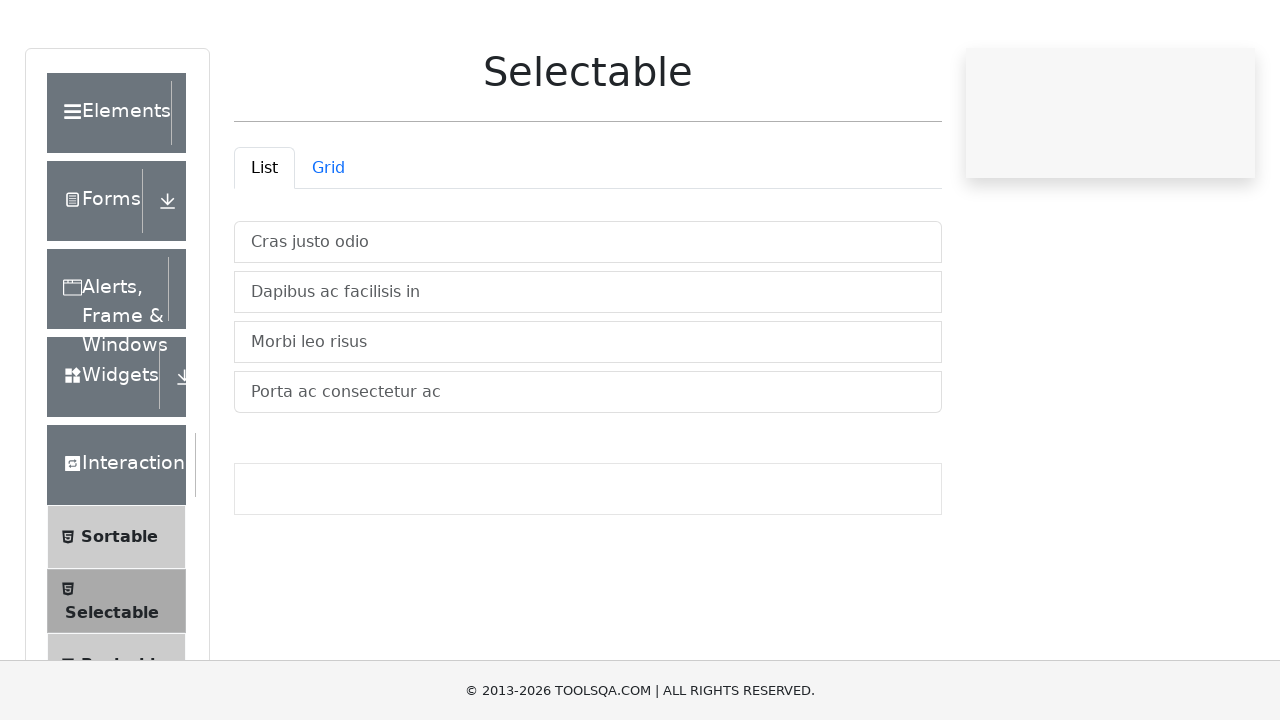

Located all list items in the vertical list container
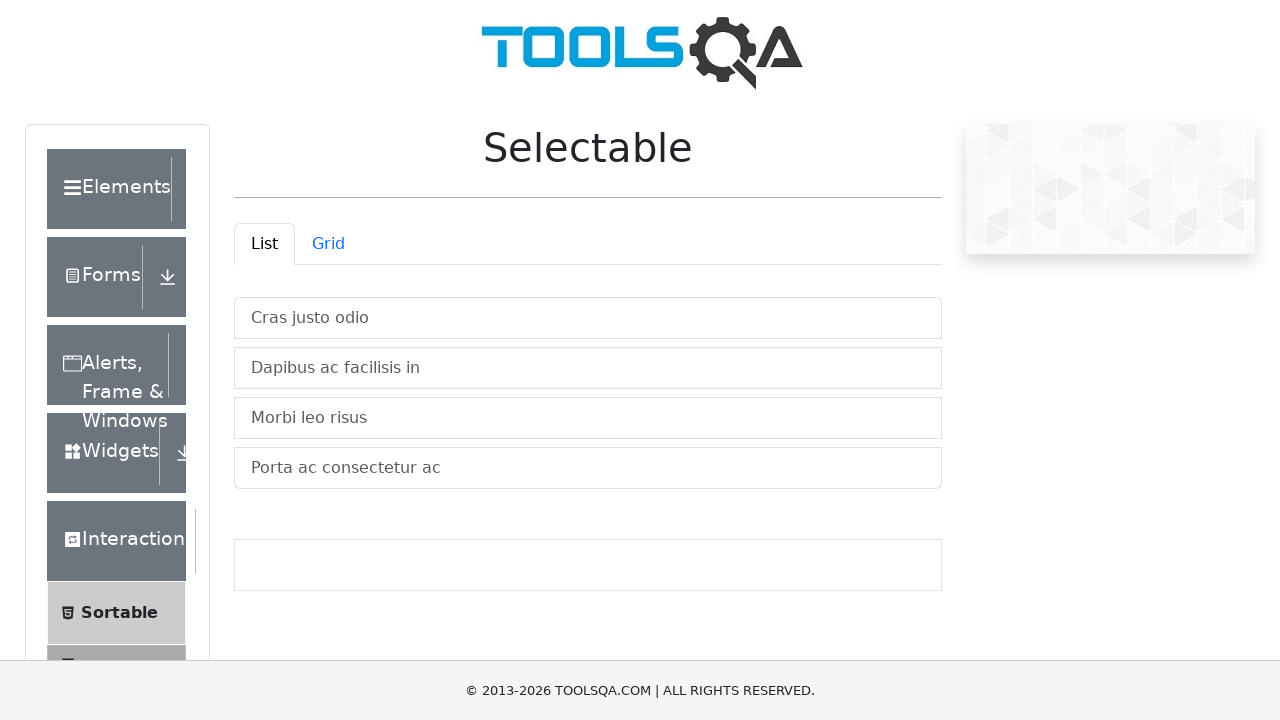

Clicked on random list item at index 0 at (588, 318) on xpath=//ul[@id='verticalListContainer']/li >> nth=0
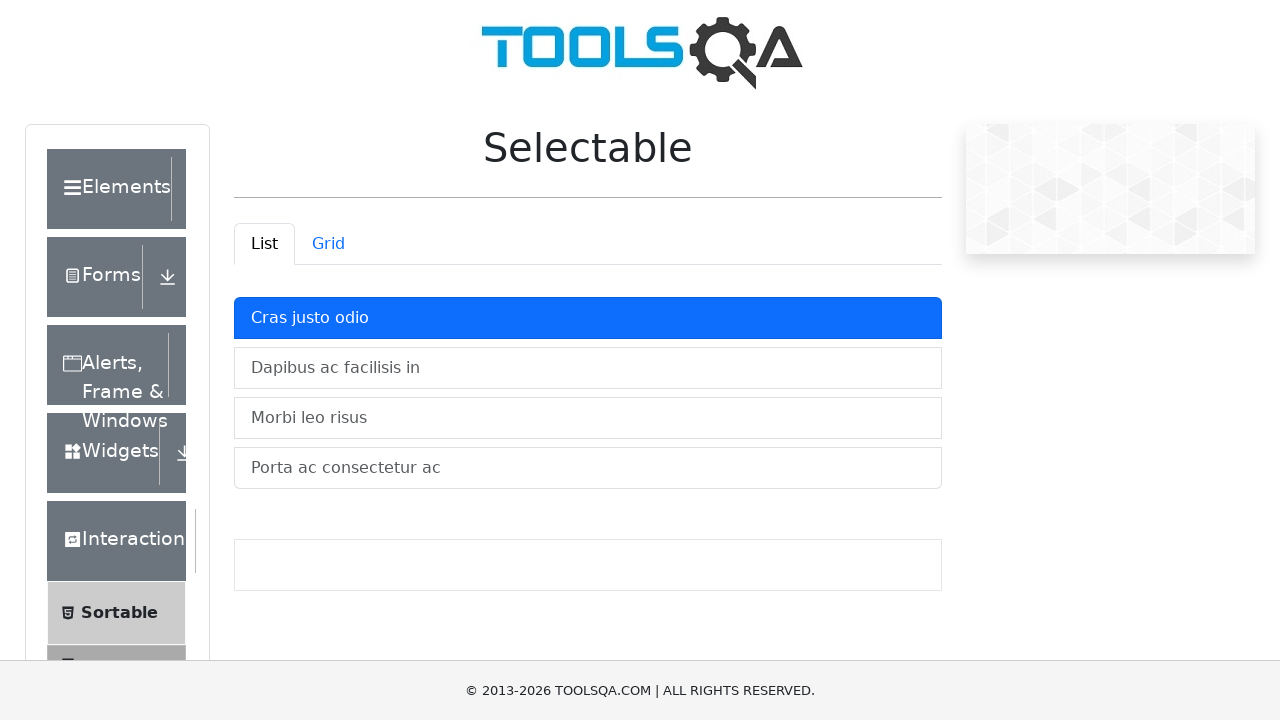

Verified that the clicked item became active
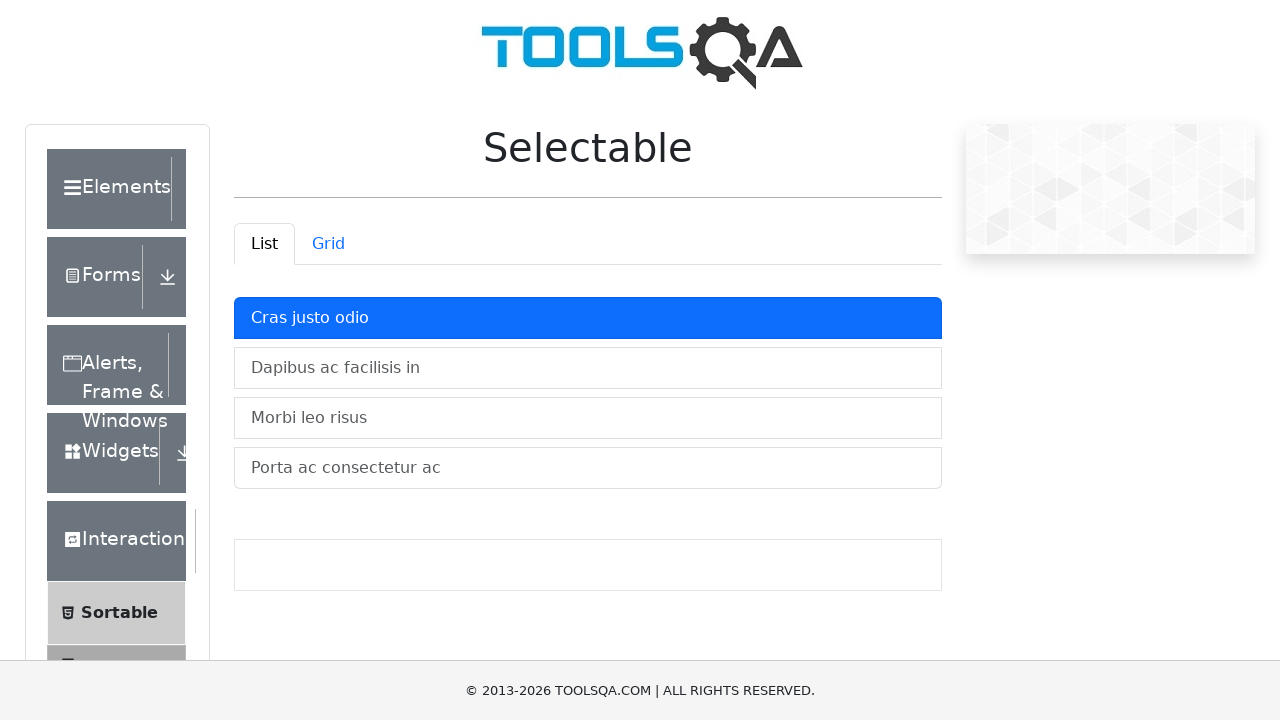

Clicked on the active list item to confirm selection at (588, 318) on li.mt-2.list-group-item.active.list-group-item-action
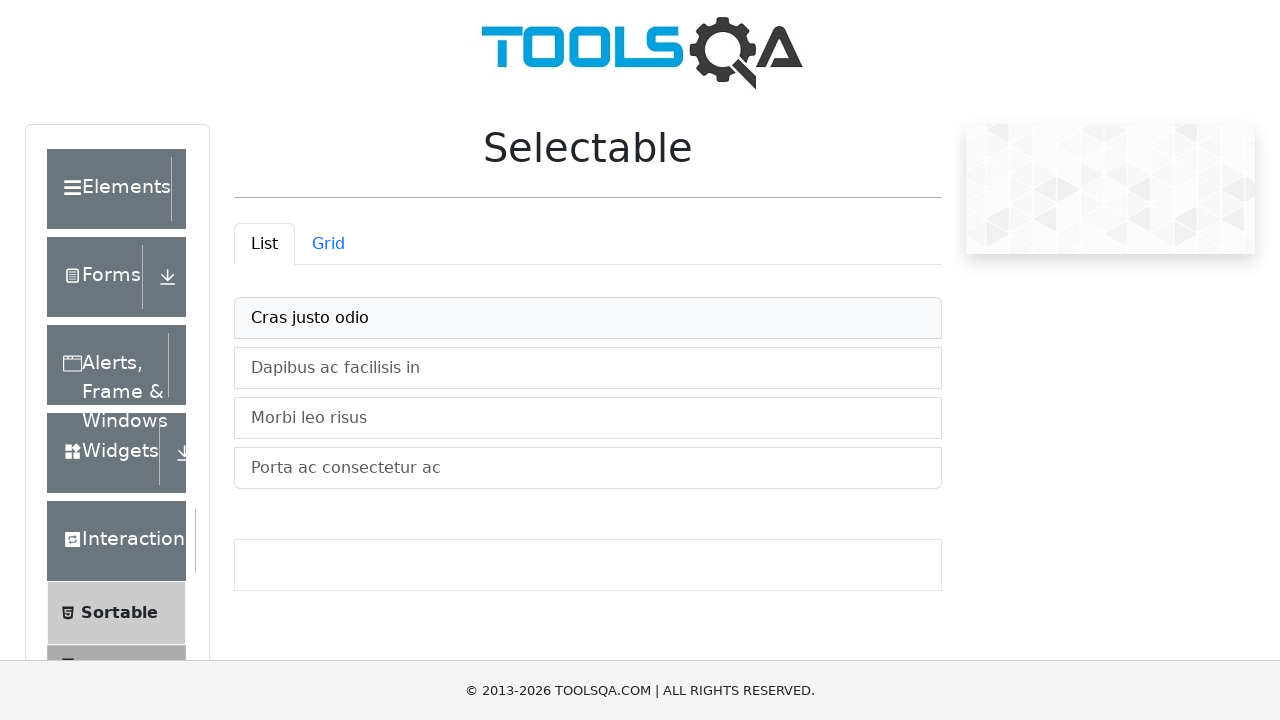

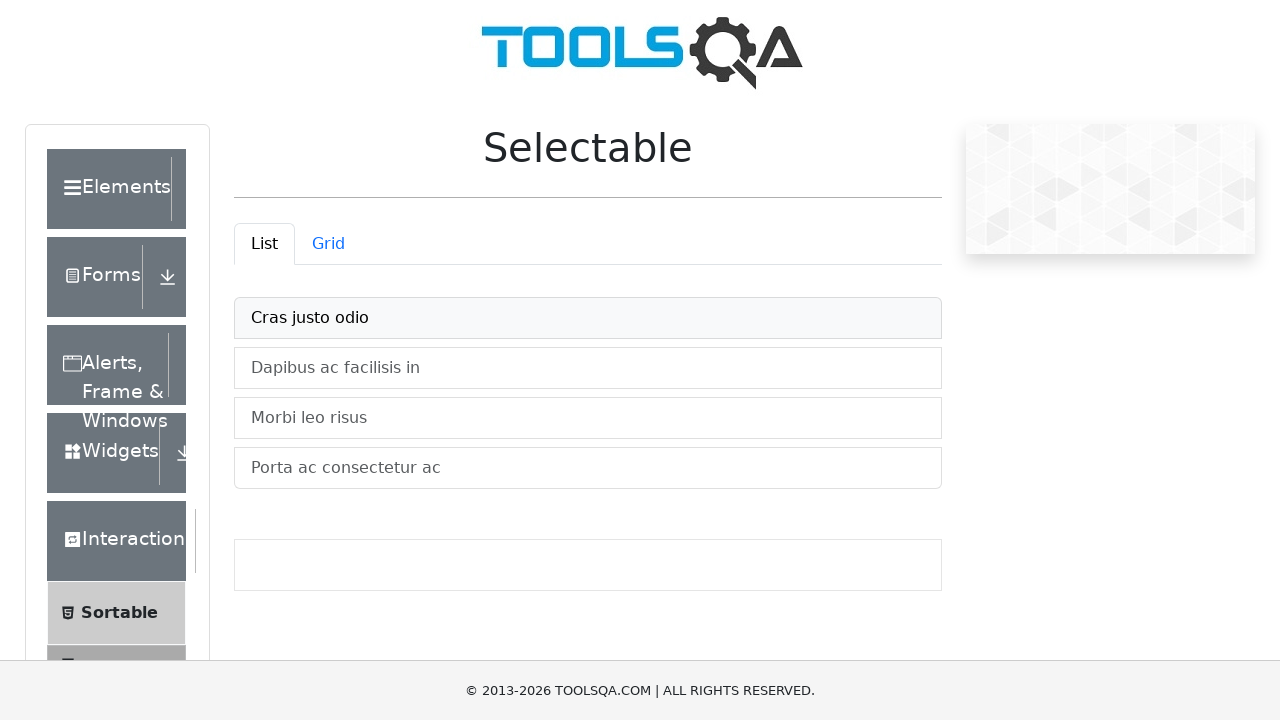